Tests window handle functionality by verifying page content, clicking a link that opens a new window, switching to the new window to verify its title, and then switching back to the original window to verify its title.

Starting URL: https://the-internet.herokuapp.com/windows

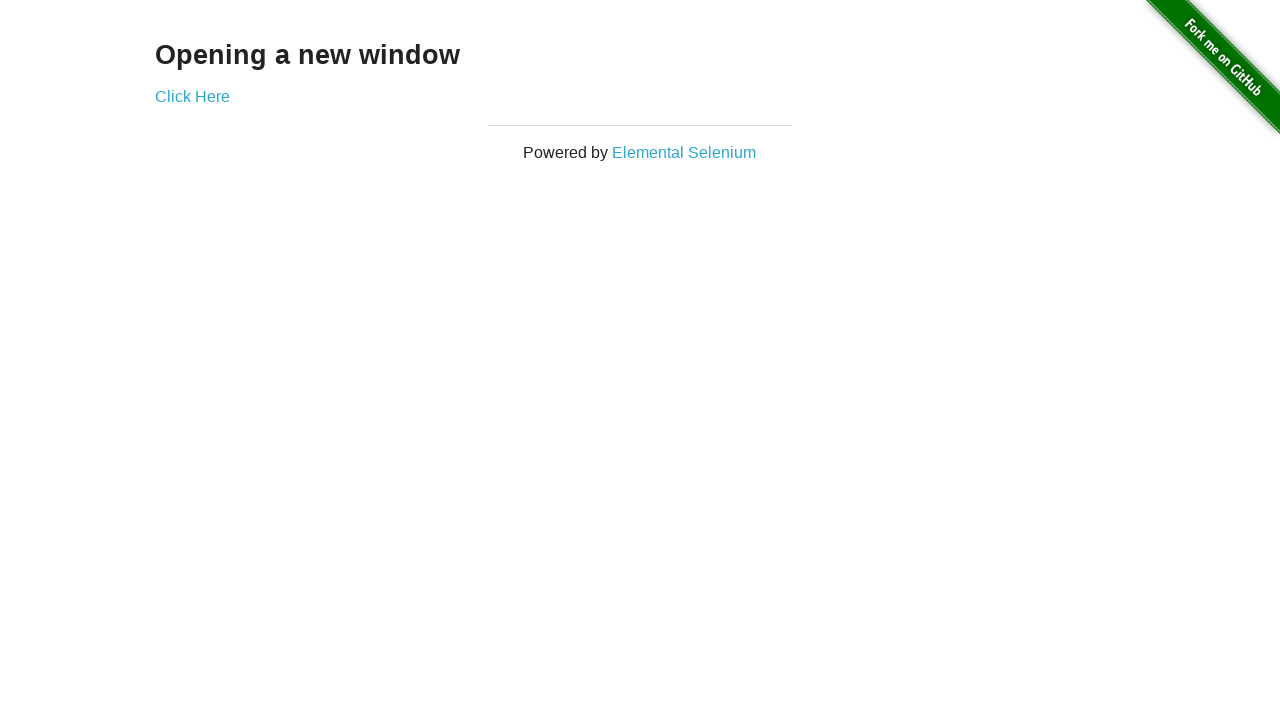

Located heading element 'Opening a new window'
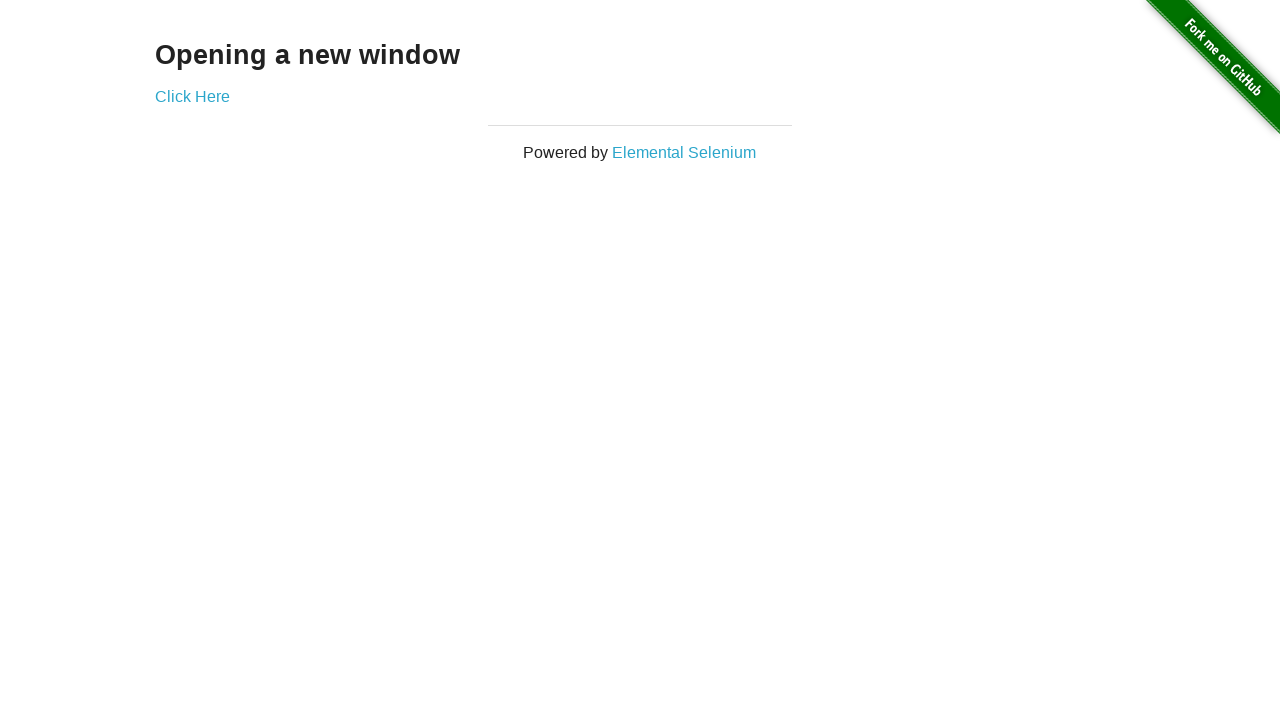

Verified heading text is 'Opening a new window'
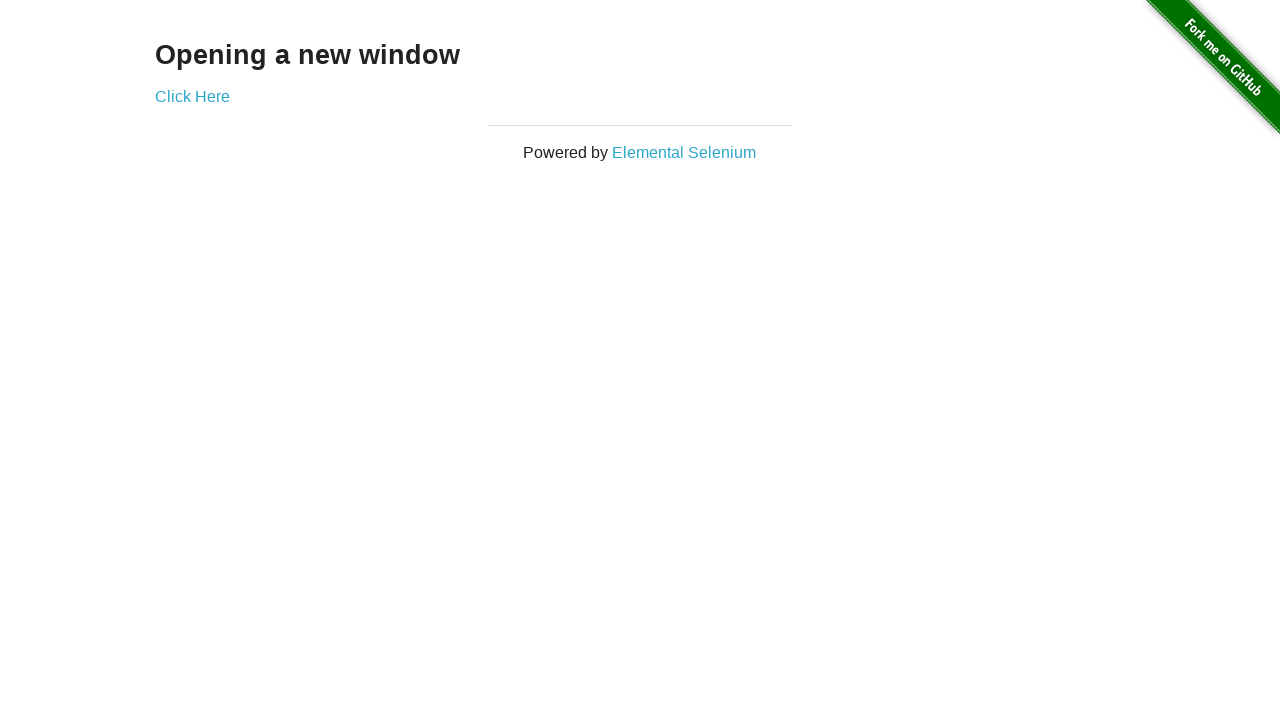

Verified original page title is 'The Internet'
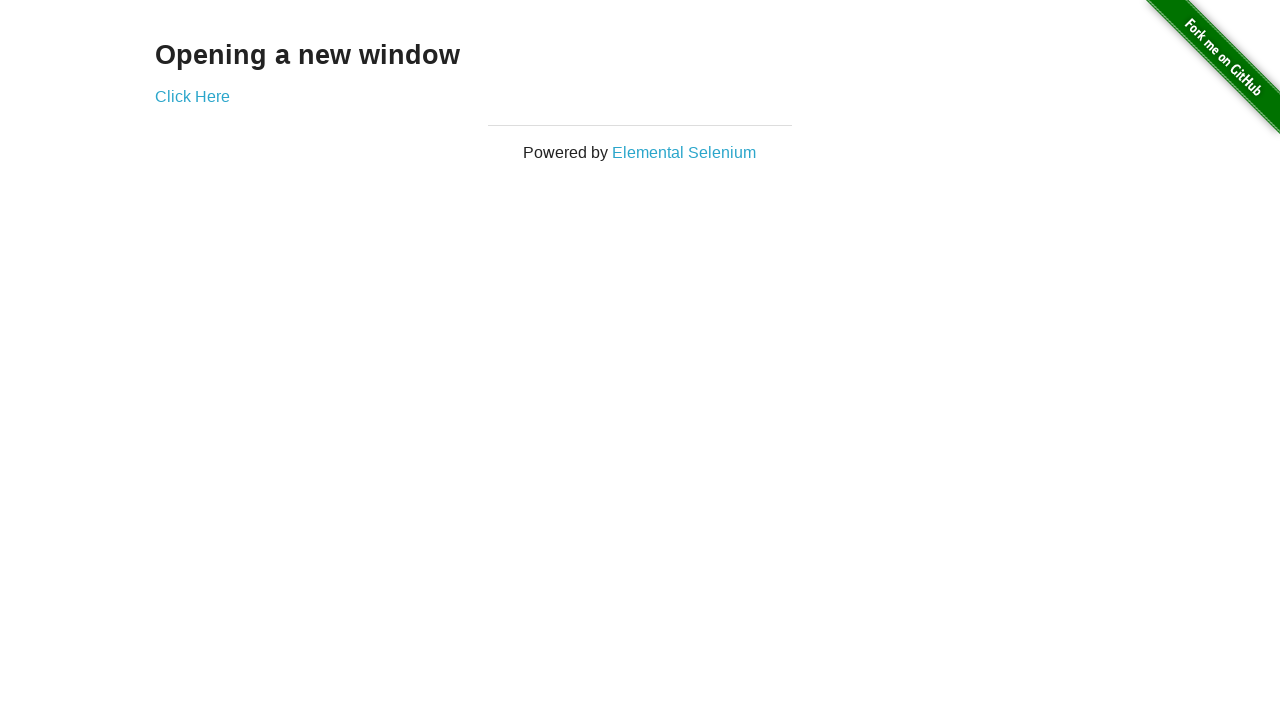

Clicked 'Click Here' link to open new window at (192, 96) on text=Click Here
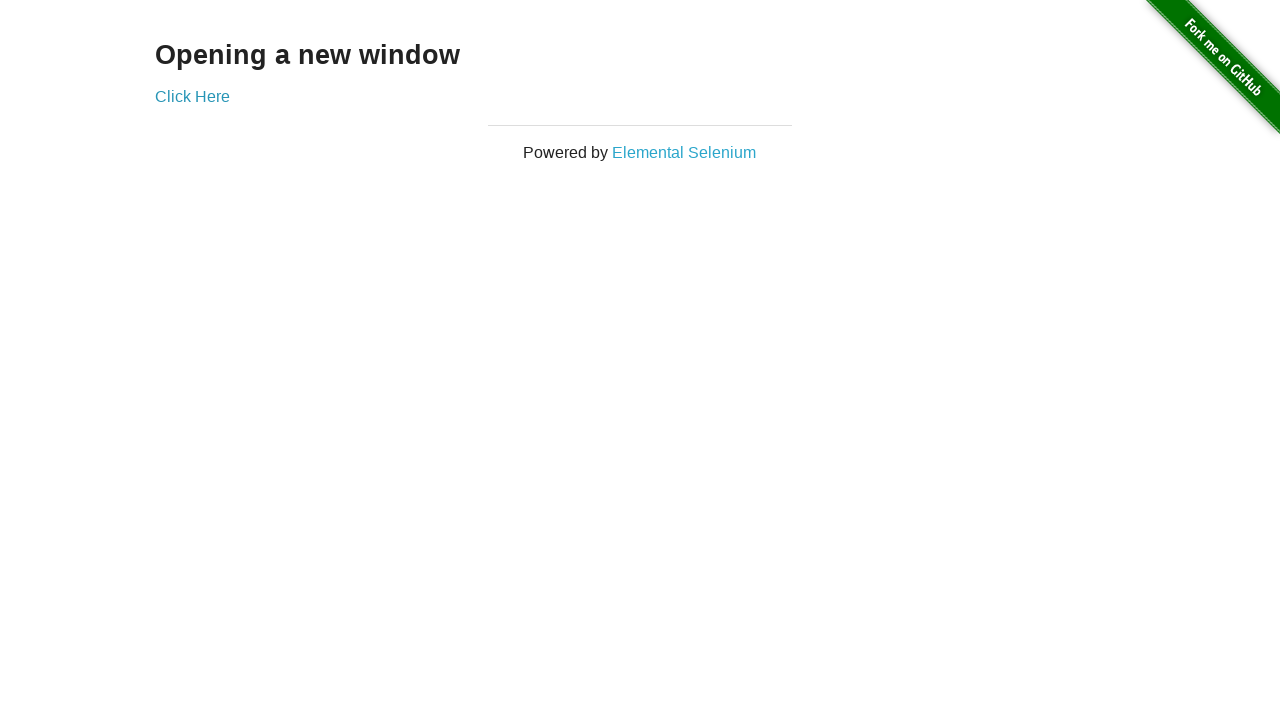

Captured reference to new window
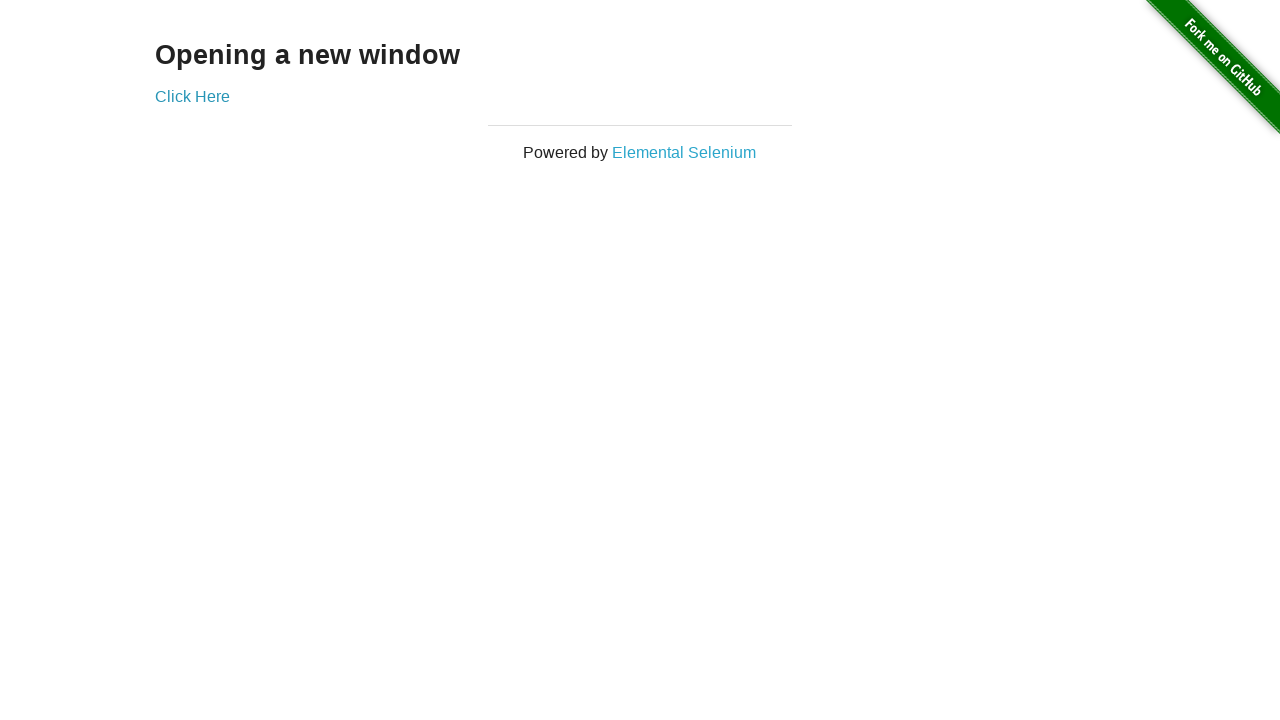

Waited for new window to load completely
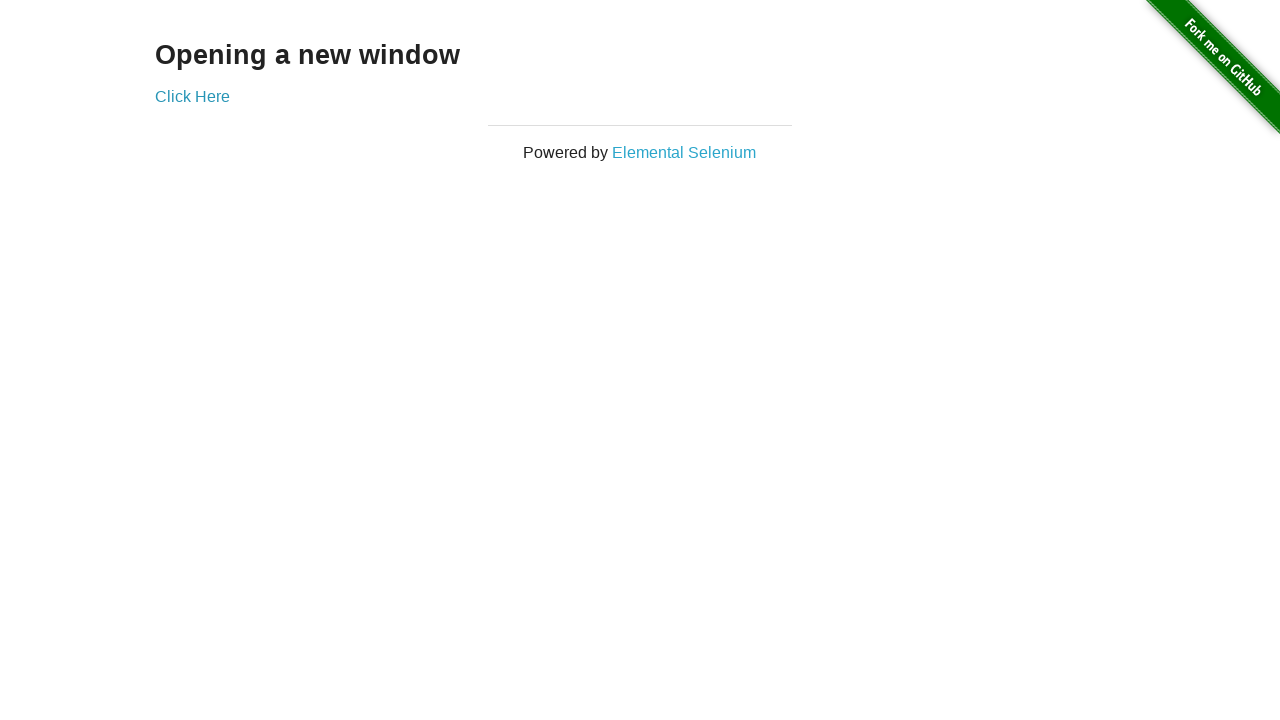

Verified new window title is 'New Window'
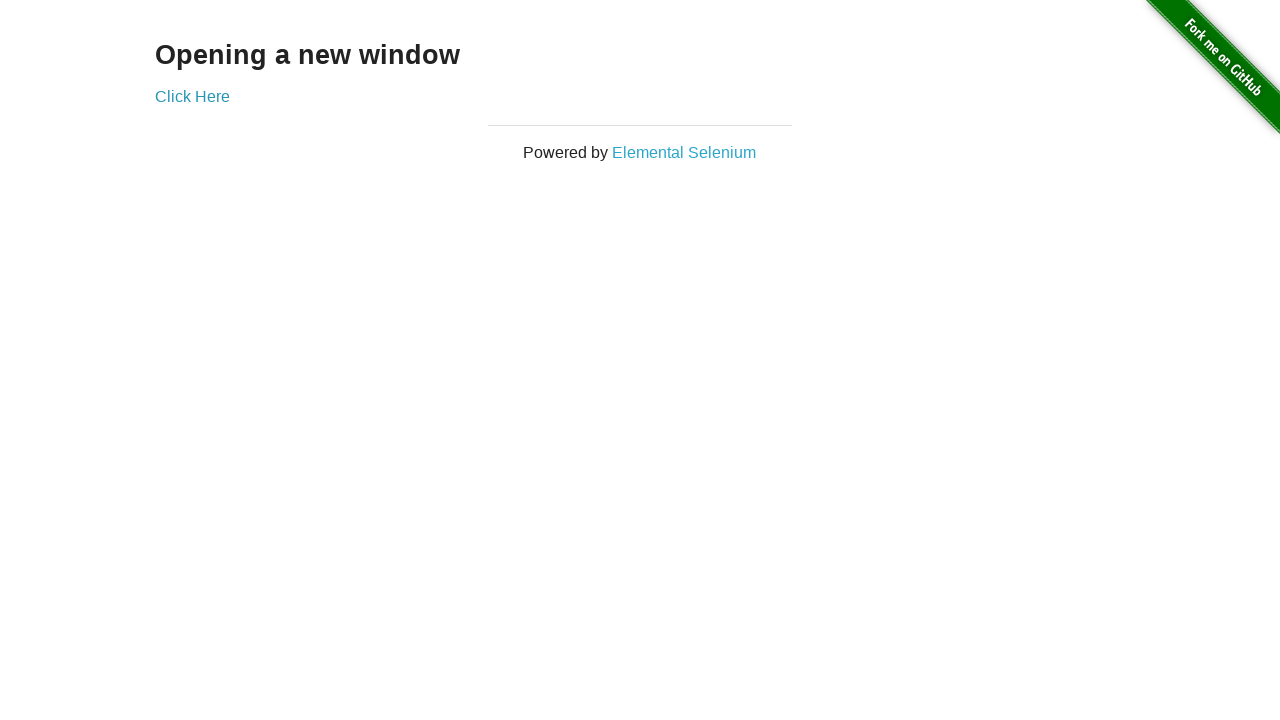

Switched back to original window
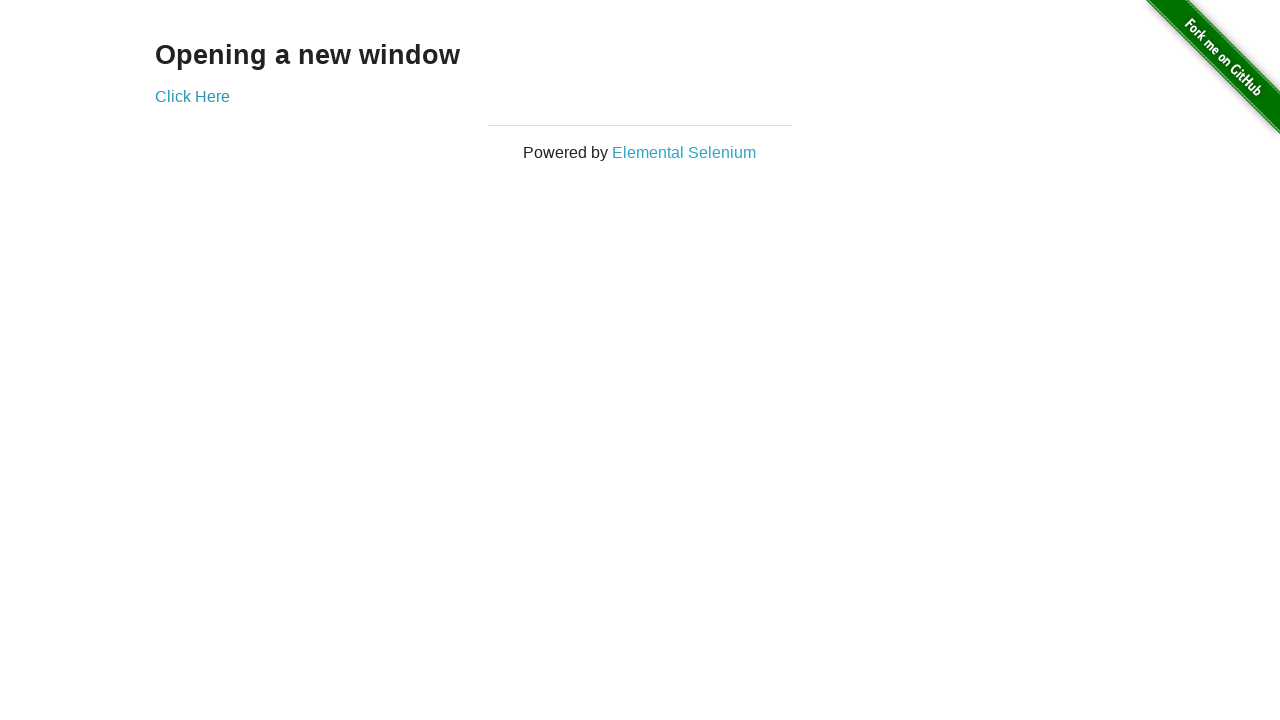

Verified original window title is still 'The Internet'
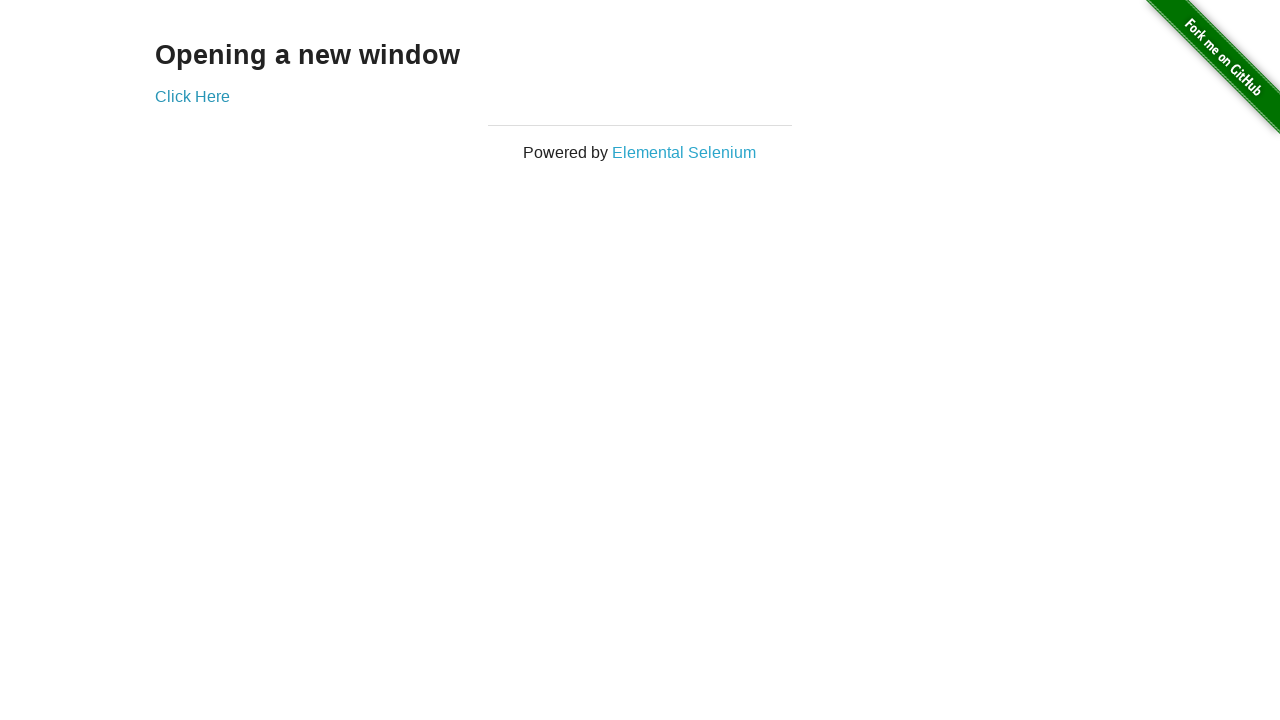

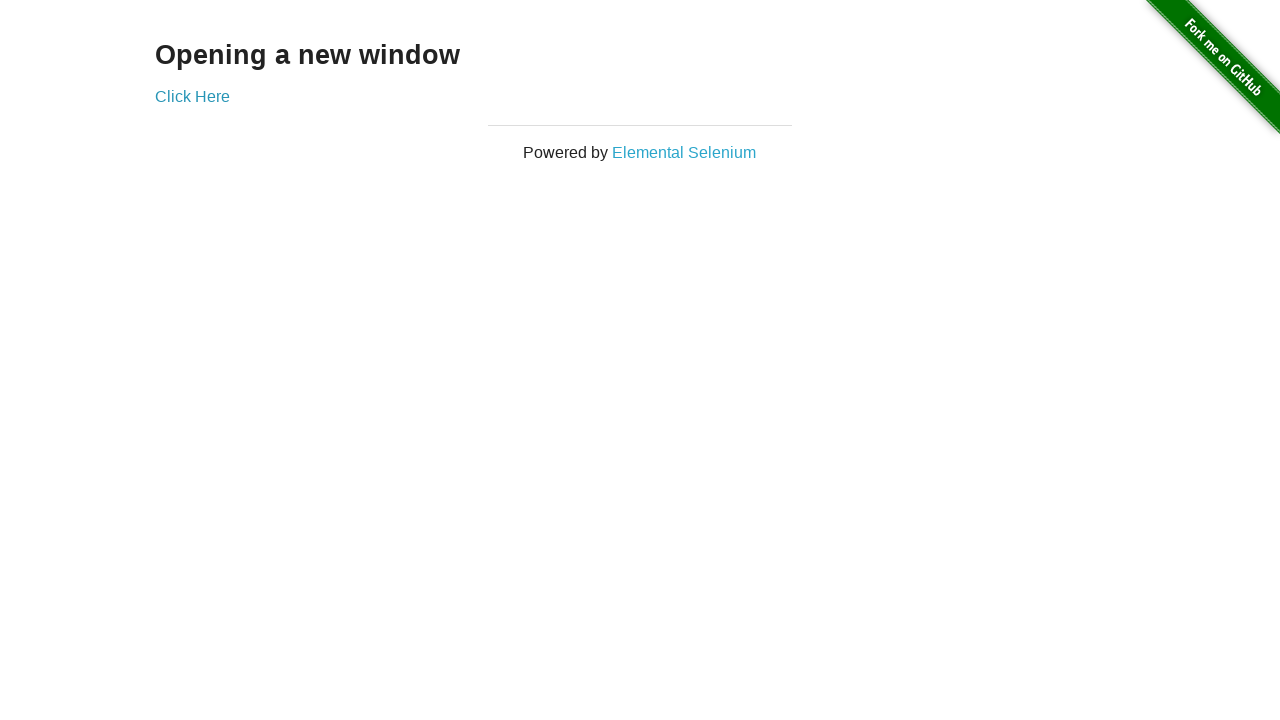